Tests the search functionality on Python.org by entering "pycon" in the search box and submitting the search form

Starting URL: http://www.python.org

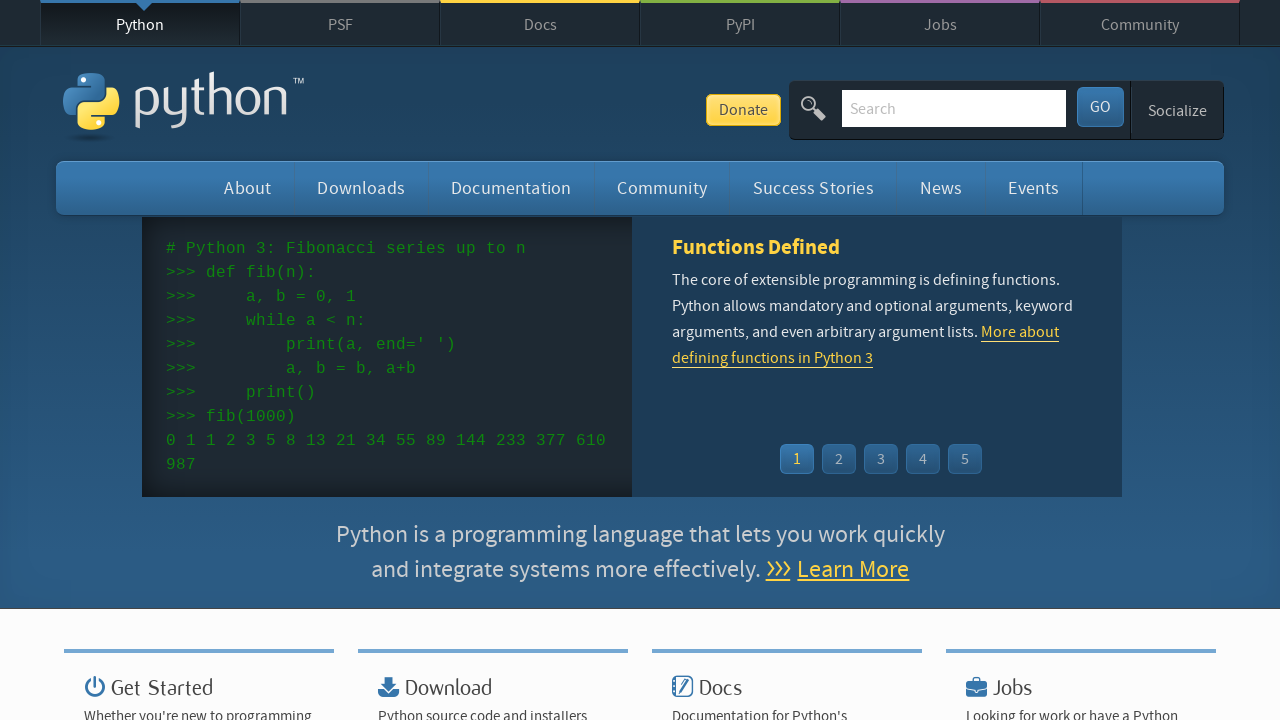

Verified 'Python' is present in page title
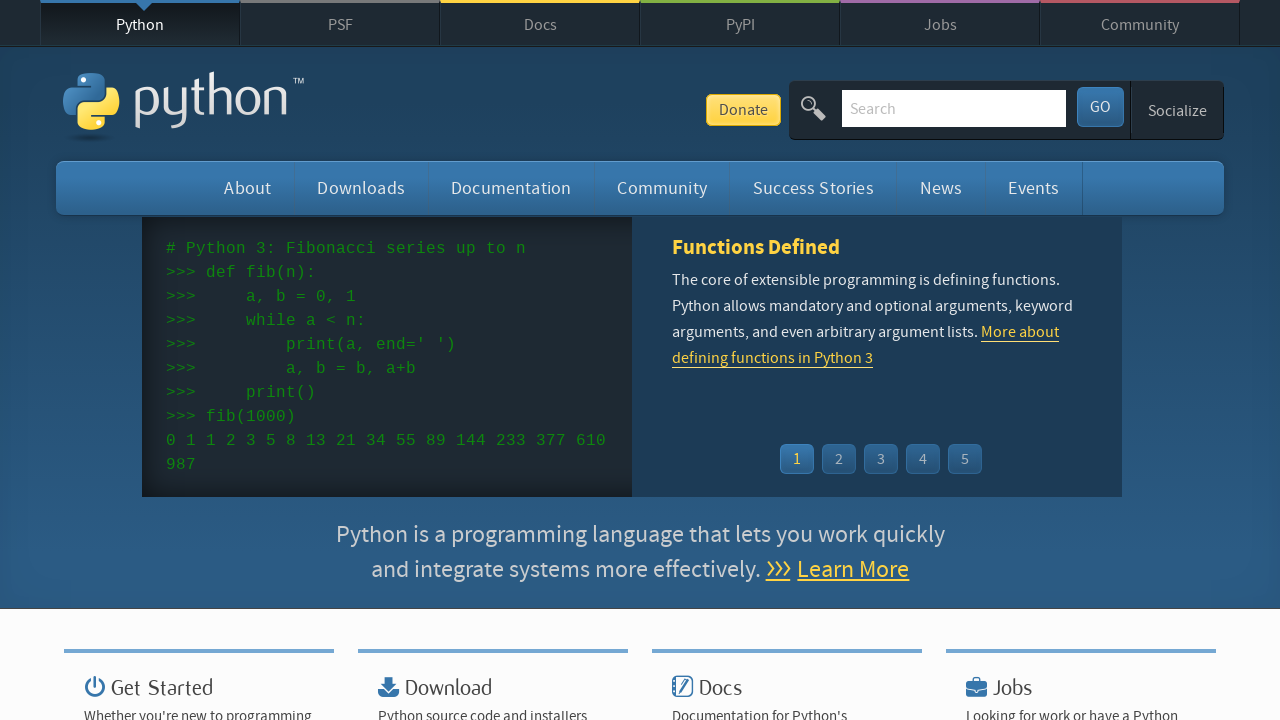

Filled search box with 'pycon' on input[name='q']
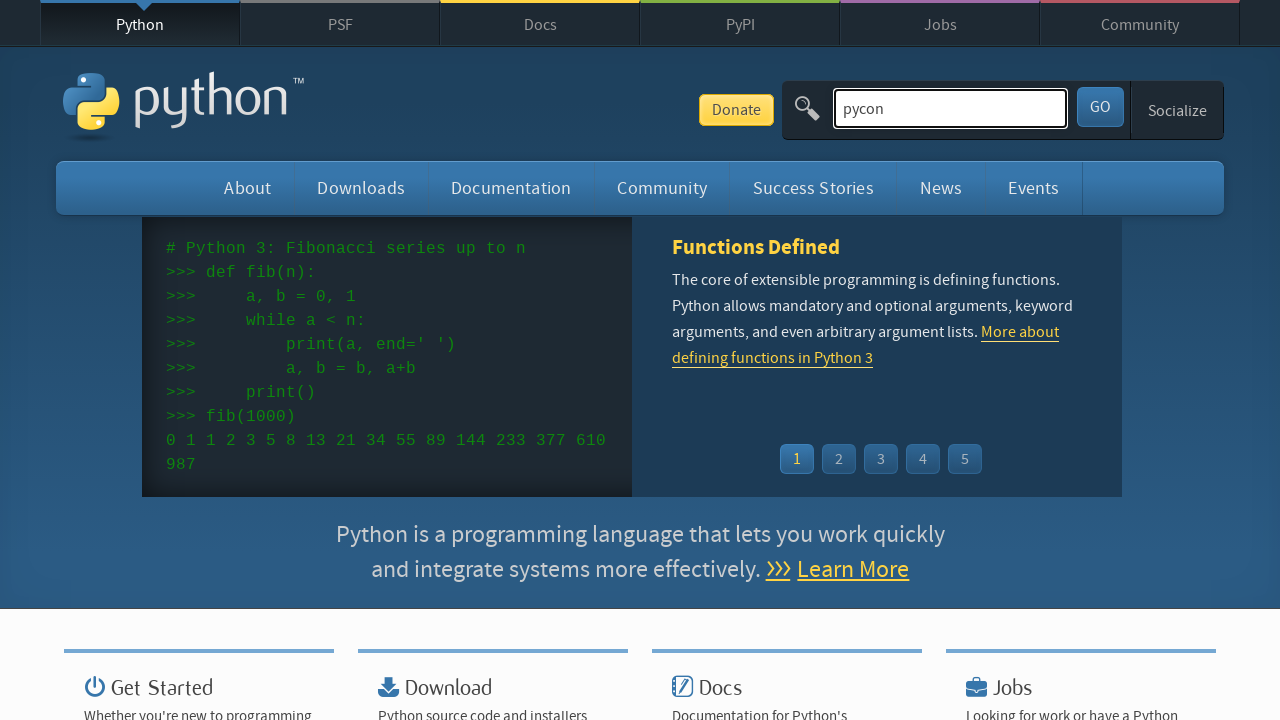

Pressed Enter to submit search form on input[name='q']
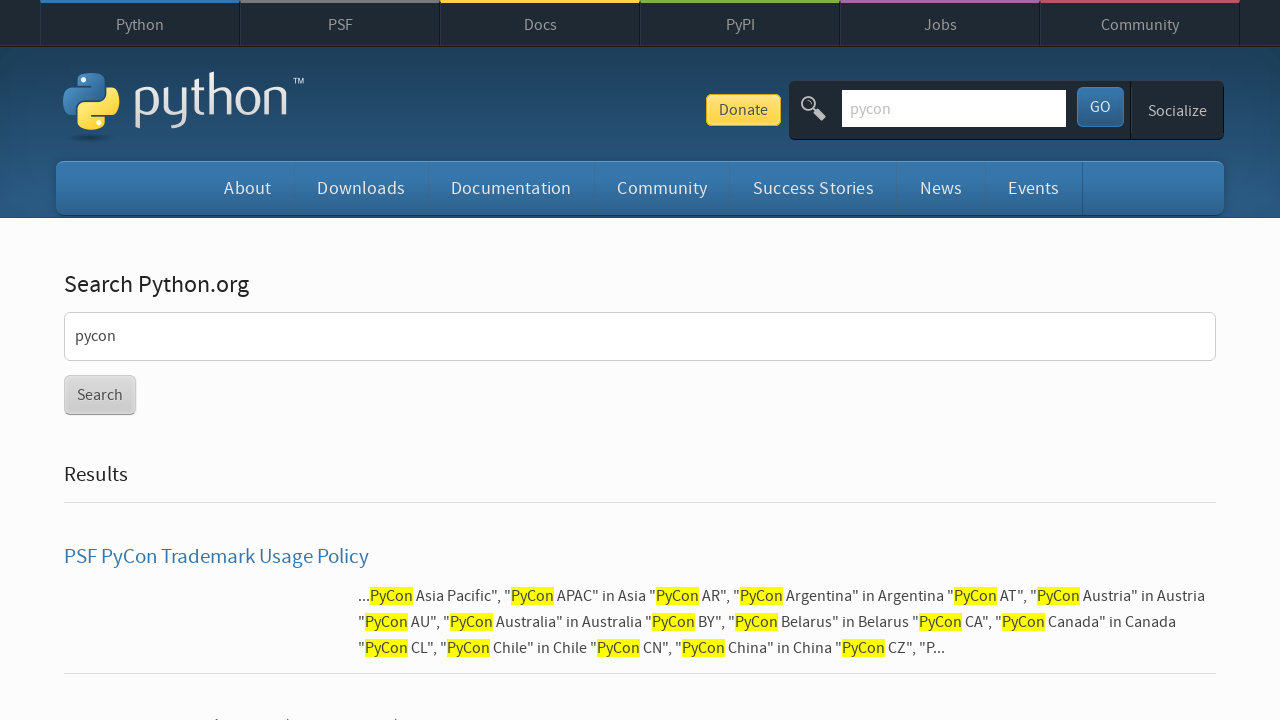

Waited for search results to load (networkidle)
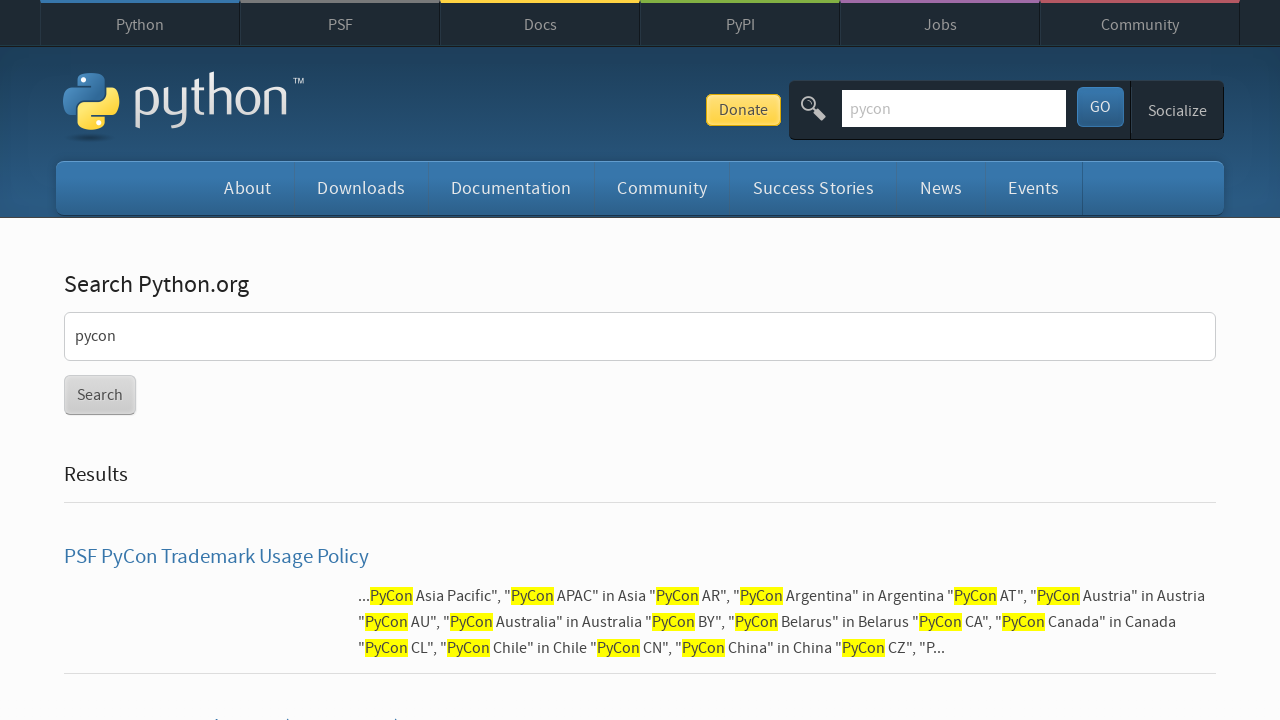

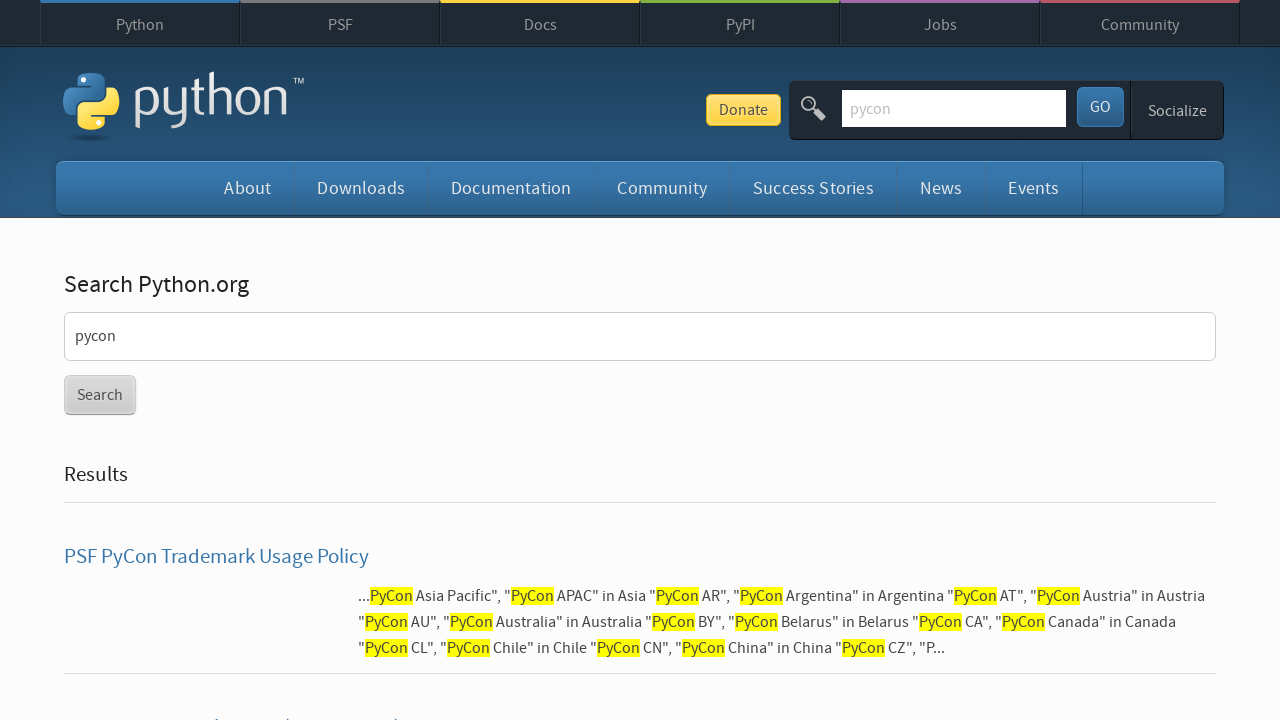